Navigates to the world clock page and verifies that the web table with city/location information is loaded and contains expected rows.

Starting URL: https://www.timeanddate.com/worldclock/

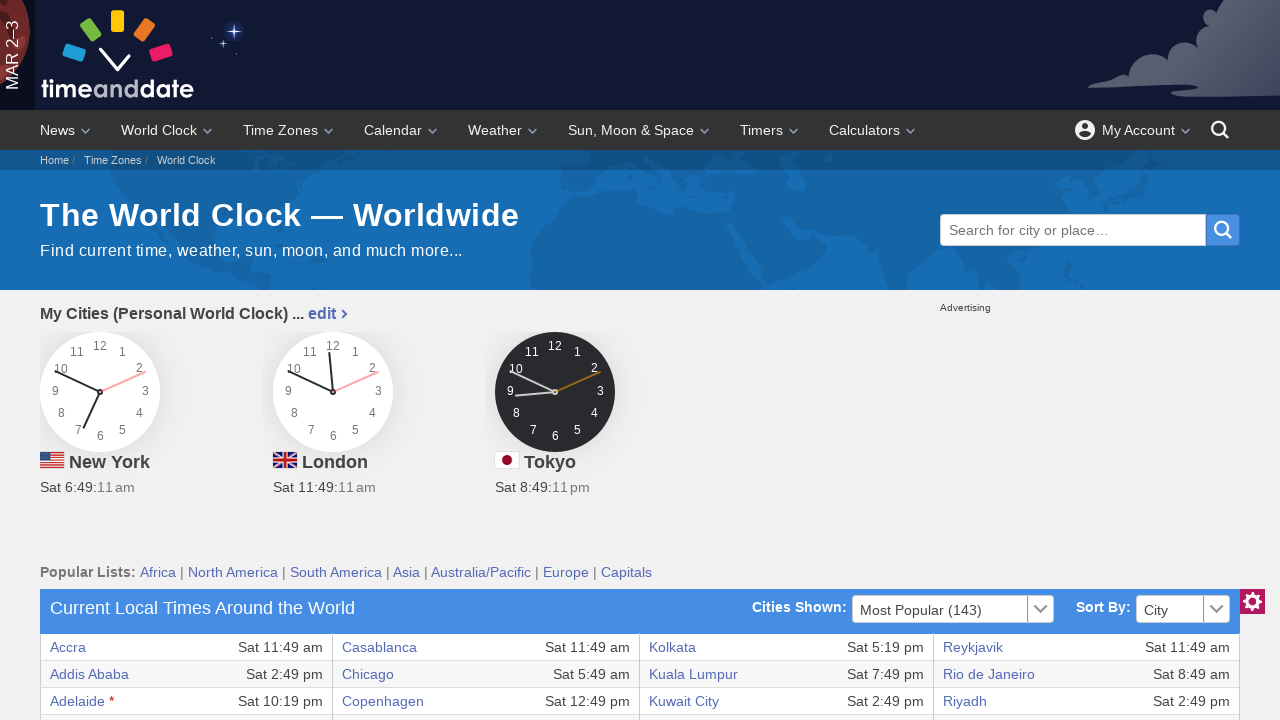

Navigated to world clock page
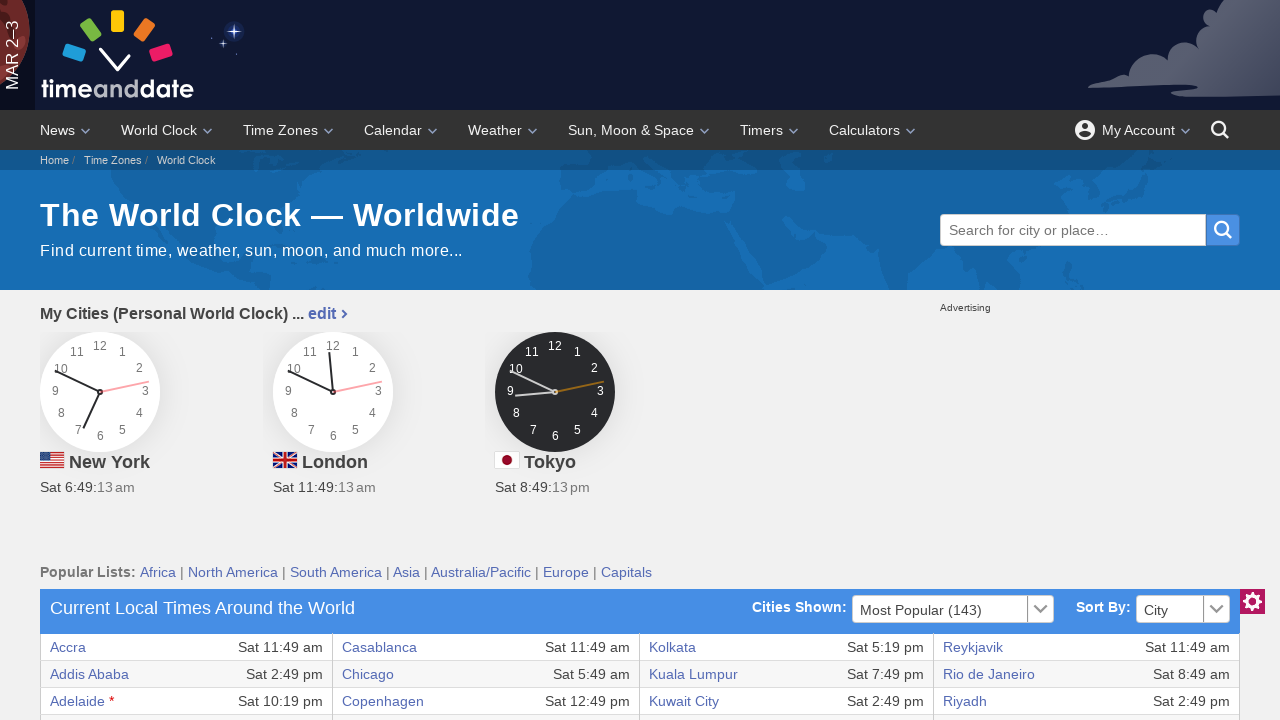

World clock table tbody rows loaded
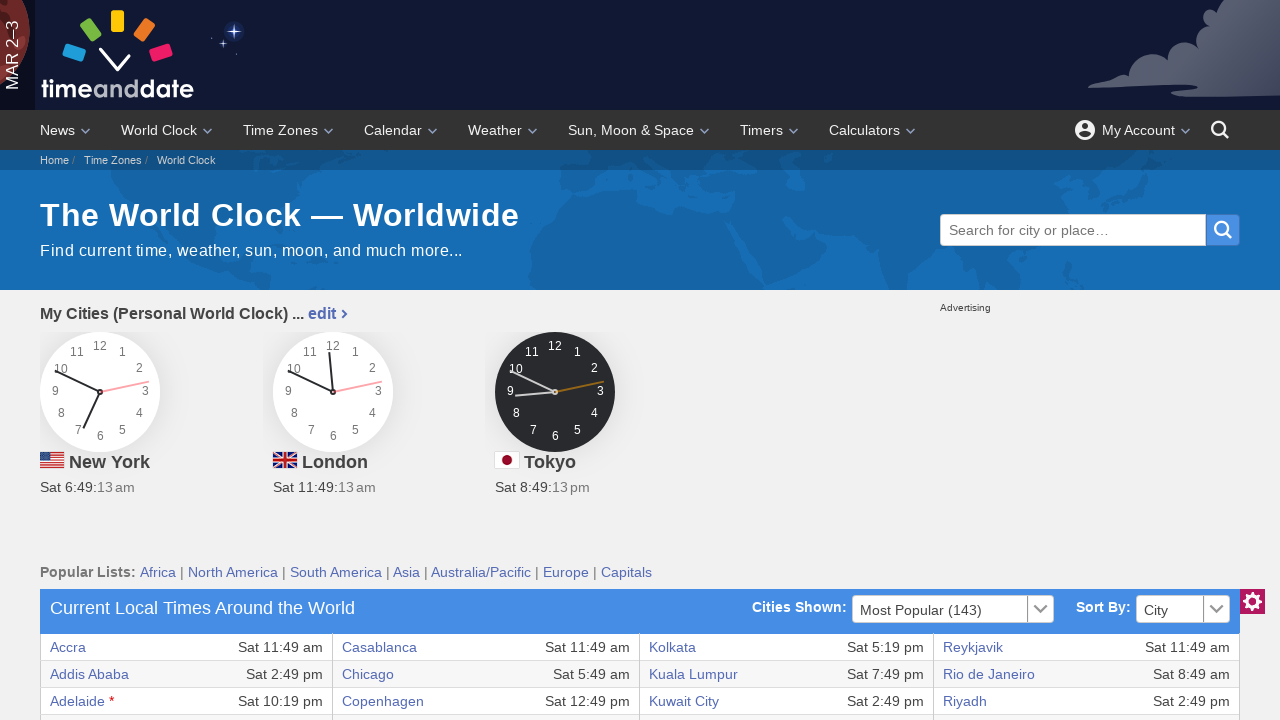

First row city link element is present
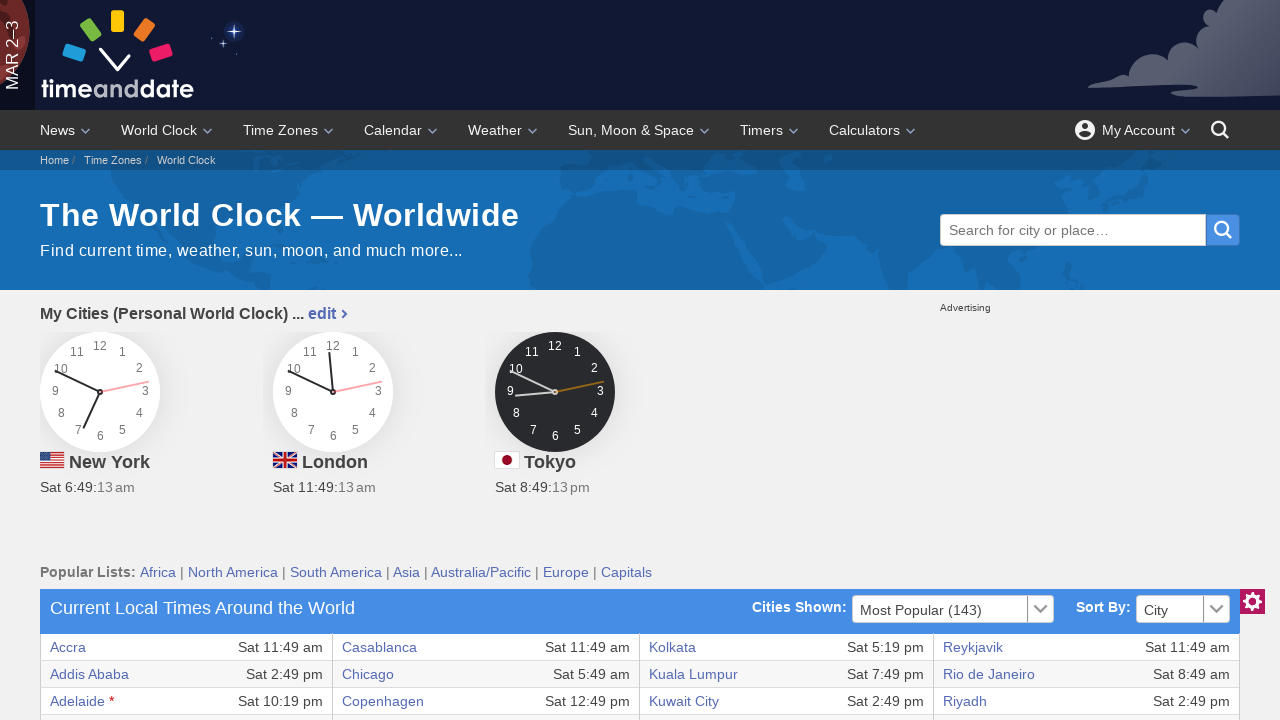

Tenth row city link element is present, confirming table has multiple rows
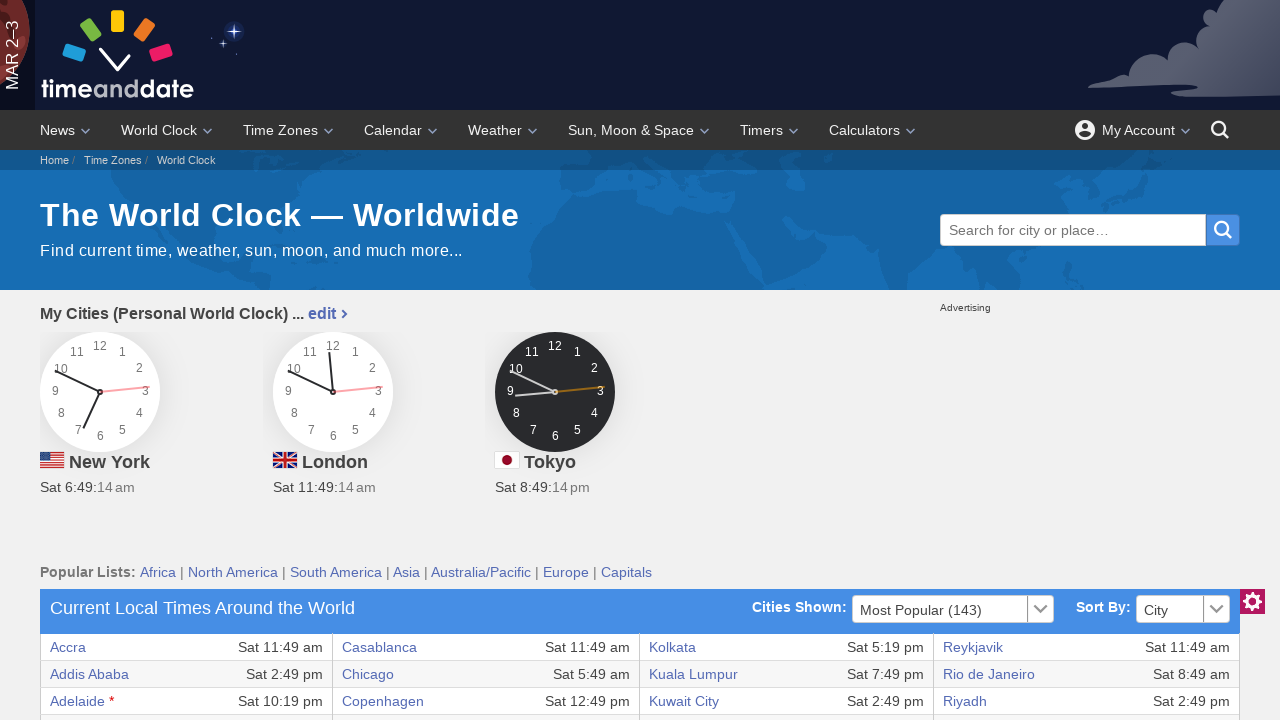

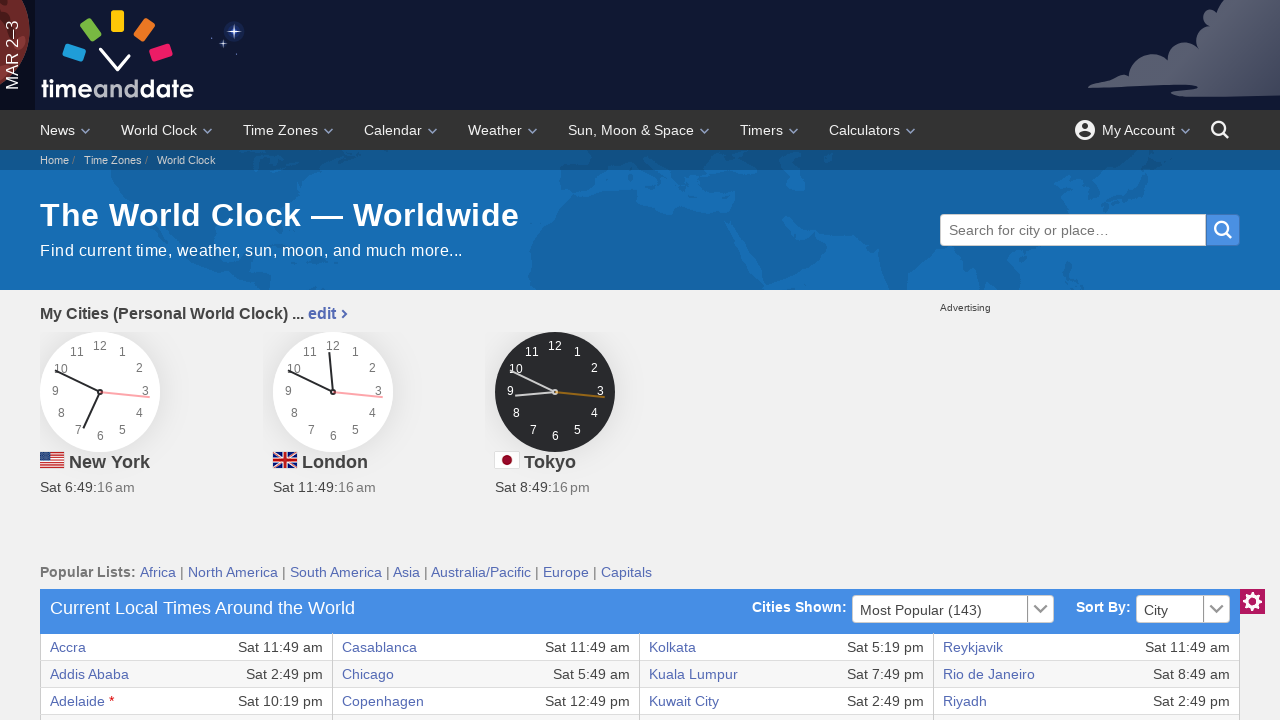